Tests dynamic controls page by clicking Remove button, verifying "It's gone!" message appears, then clicking Add button and verifying "It's back!" message appears

Starting URL: https://the-internet.herokuapp.com/dynamic_controls

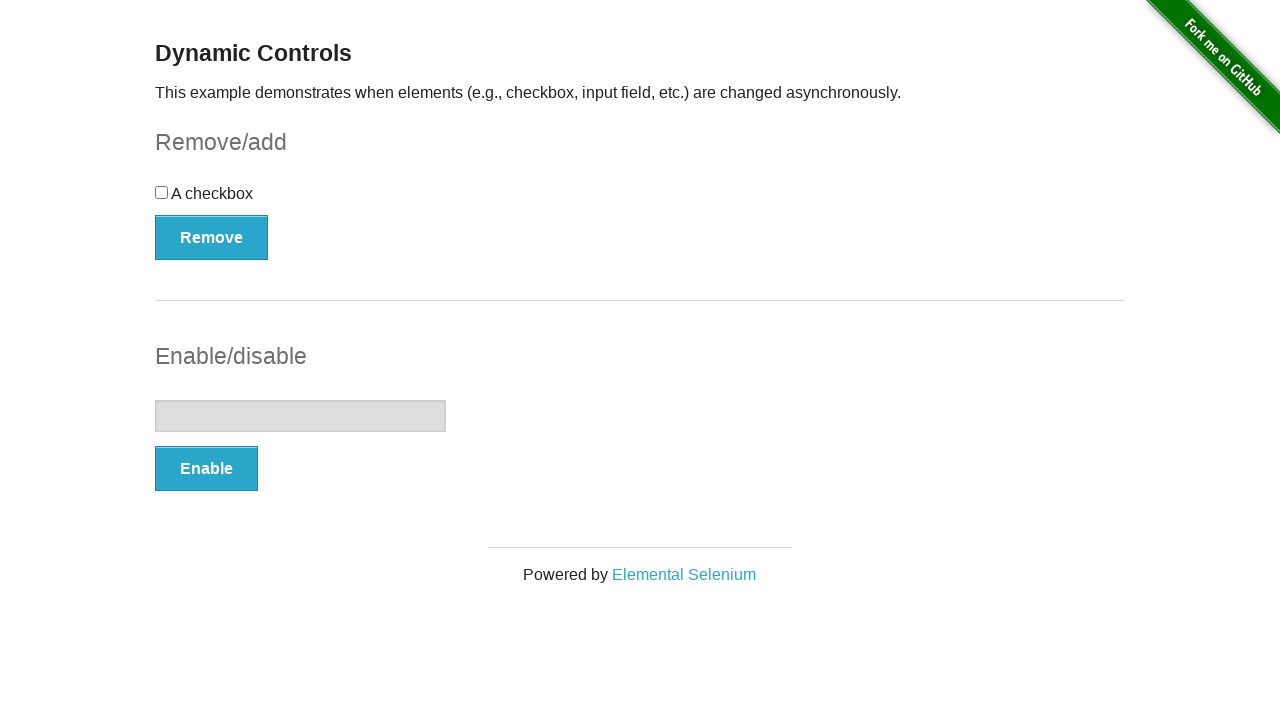

Clicked Remove button at (212, 237) on button:has-text('Remove')
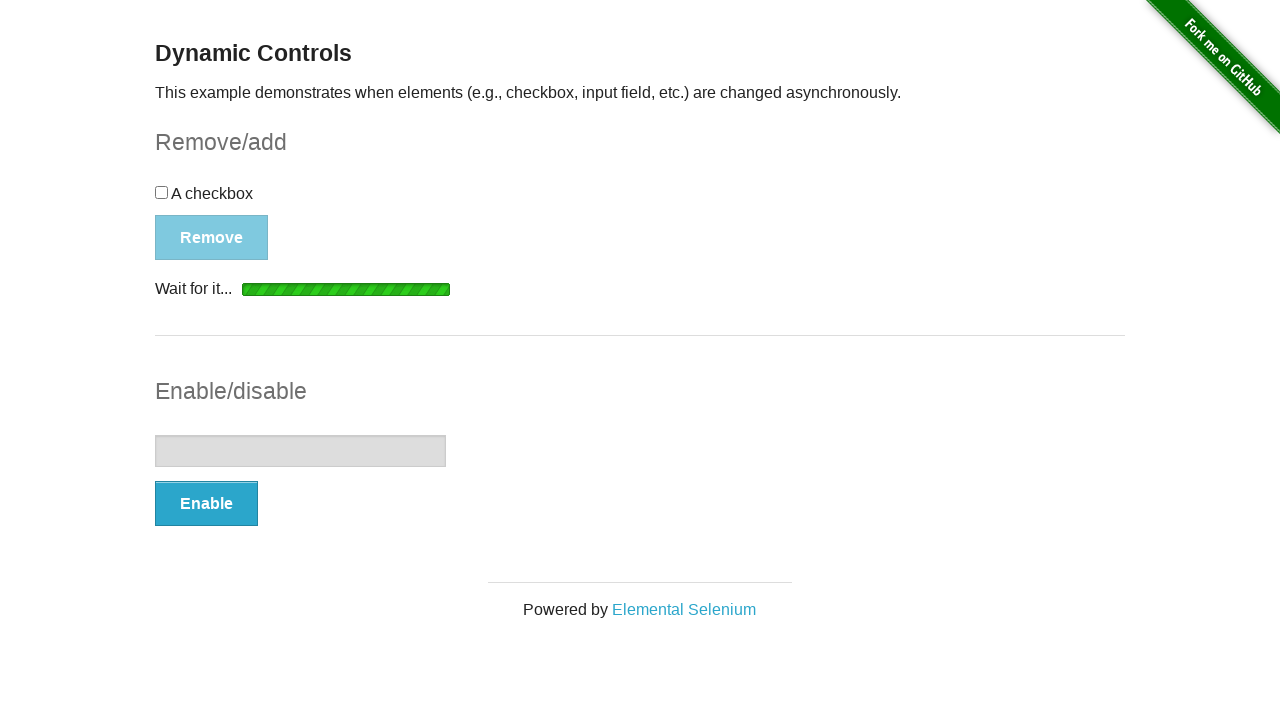

Verified 'It's gone!' message appeared after removing element
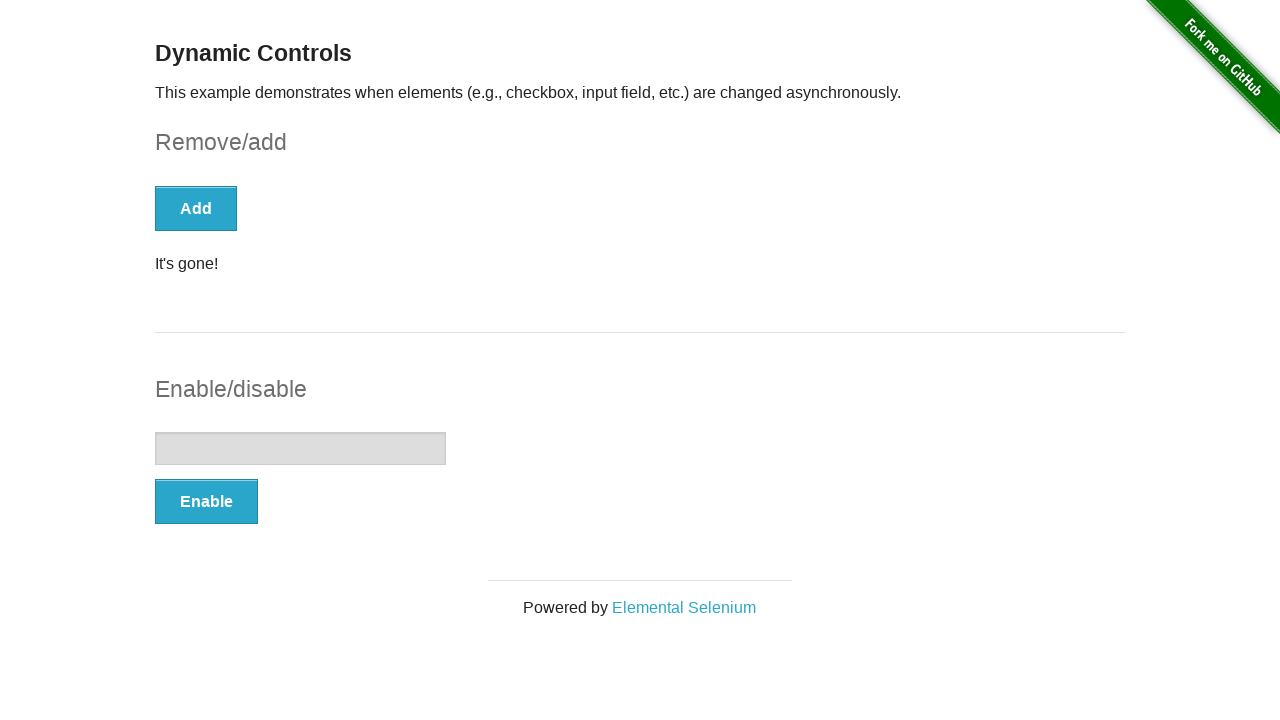

Clicked Add button at (196, 208) on button:has-text('Add')
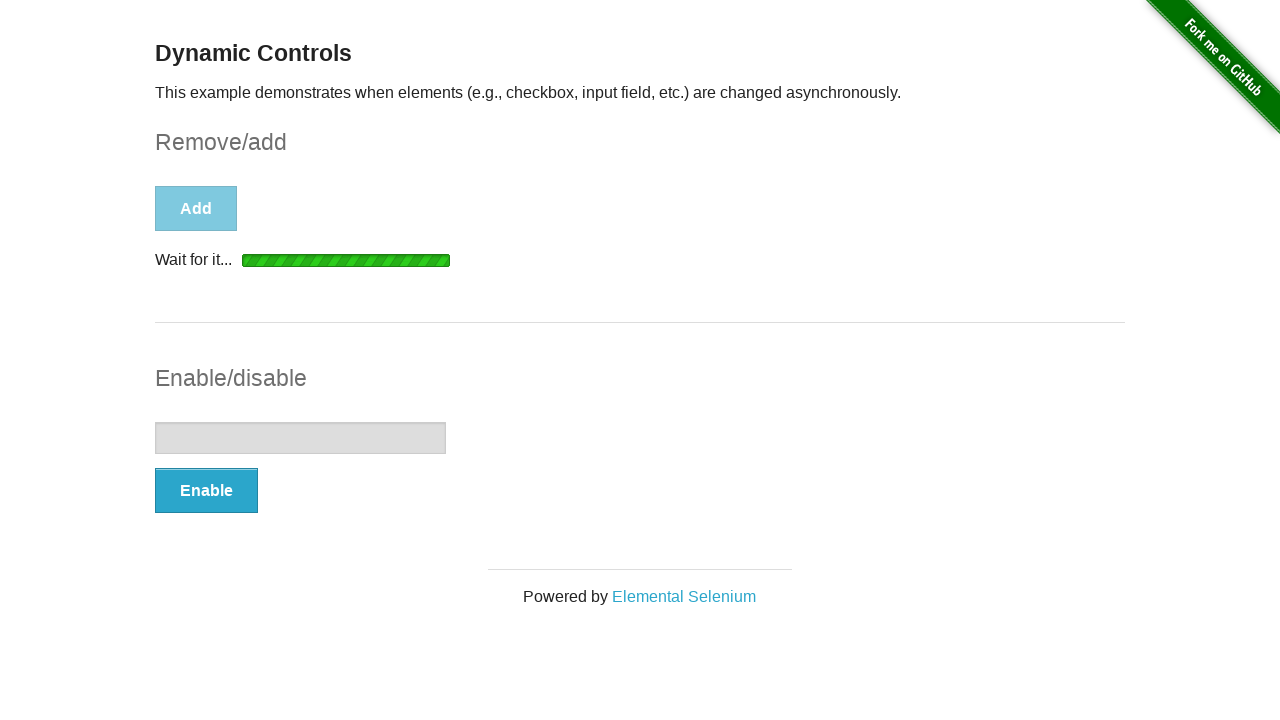

Verified 'It's back!' message appeared after adding element back
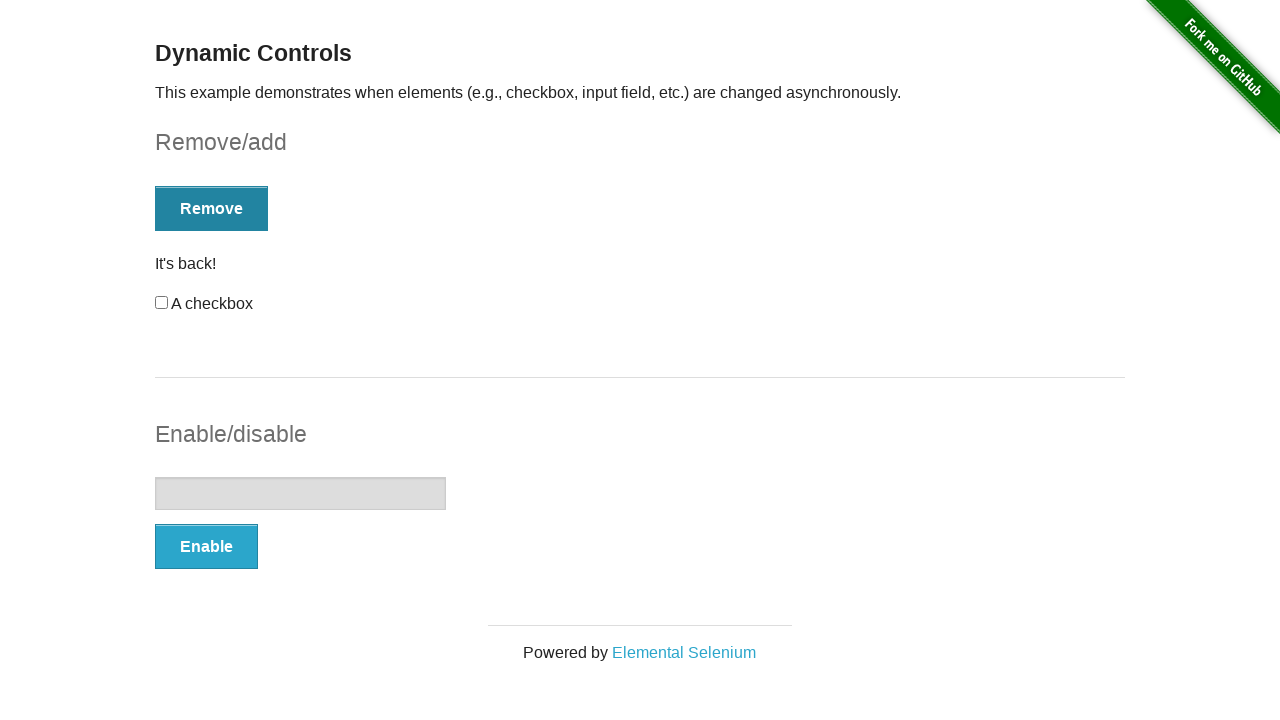

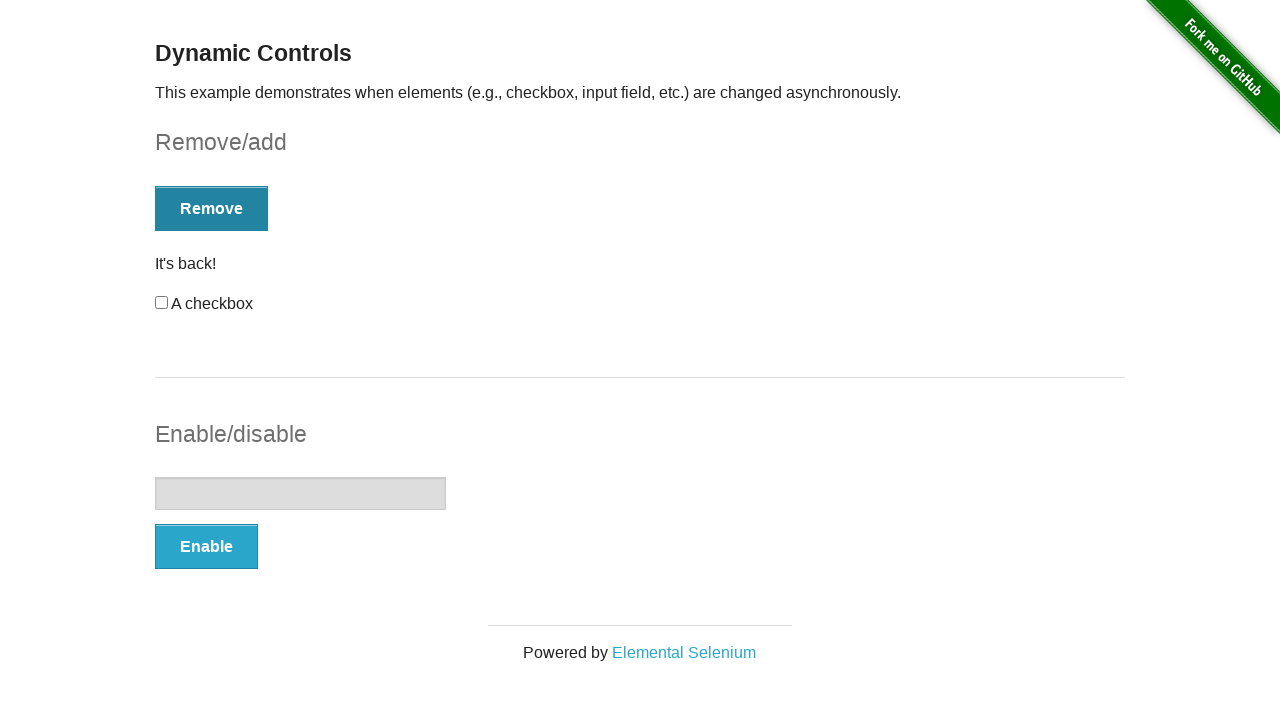